Tests dynamic loading functionality on the-internet.herokuapp.com by navigating to the dynamic loading section, selecting the "Element rendered after the fact" example, clicking the Start button, and verifying that the "Hello World!" message appears after loading completes.

Starting URL: https://the-internet.herokuapp.com/

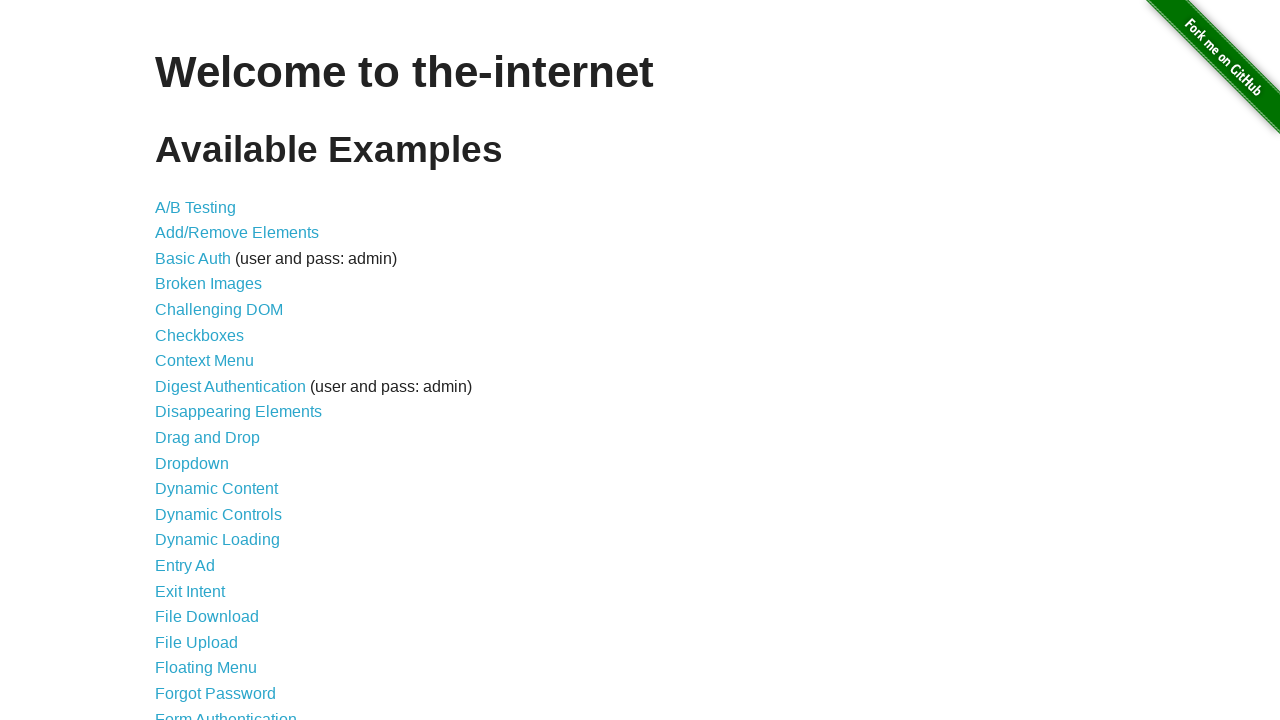

Clicked on Dynamic Loading link at (218, 540) on #content > ul > li:nth-child(14) > a
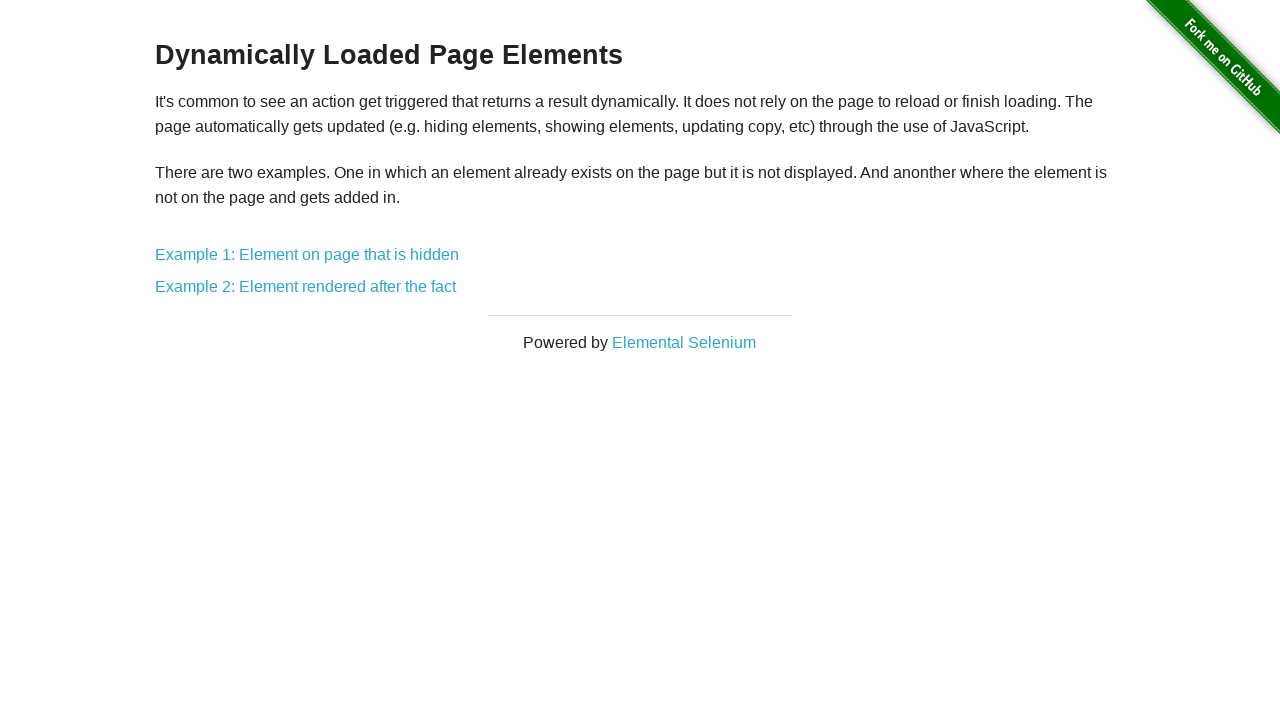

Clicked on 'Example 1: Element rendered after the fact' at (306, 287) on #content > div > a:nth-child(8)
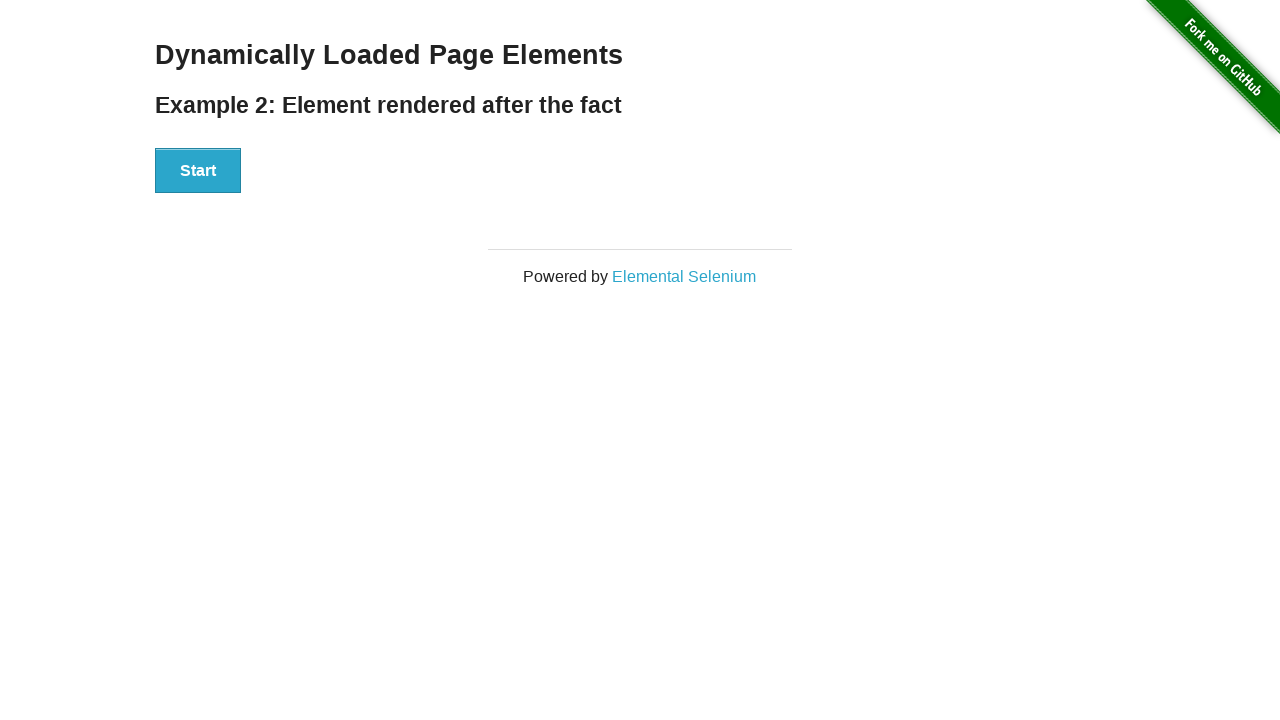

Clicked the Start button to trigger dynamic loading at (198, 171) on #start > button
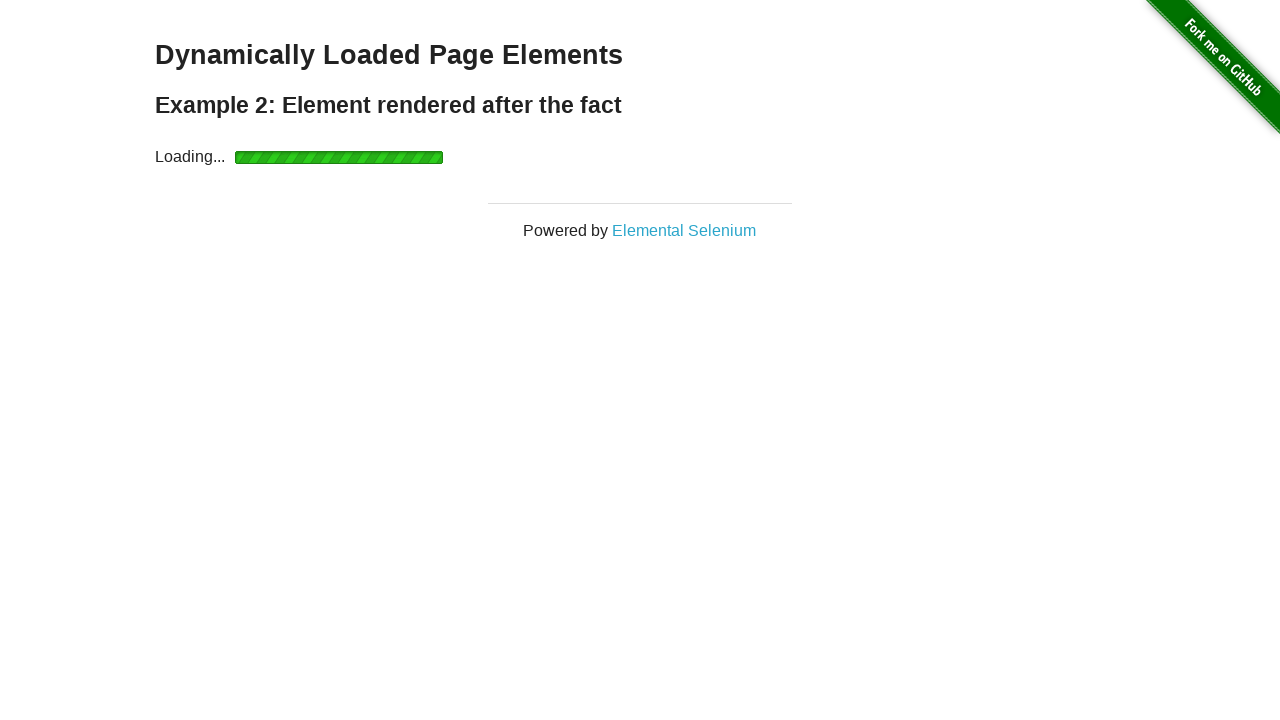

Hello World message appeared after dynamic loading completed
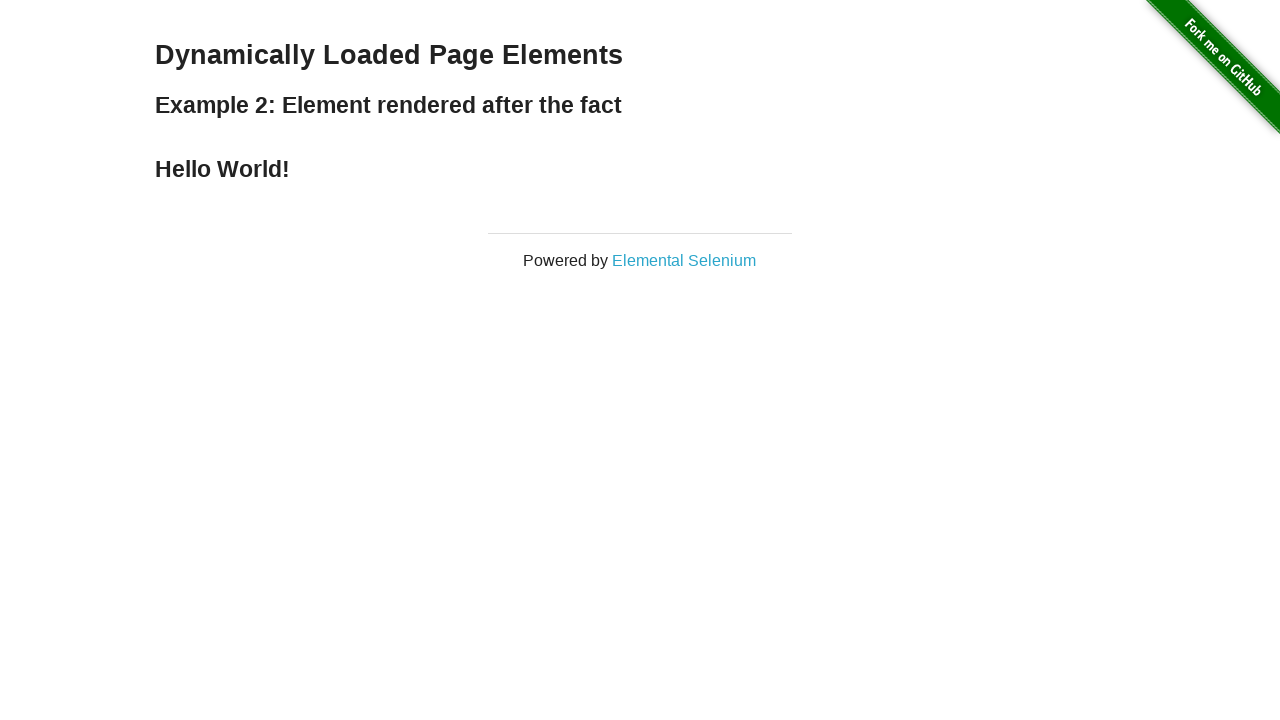

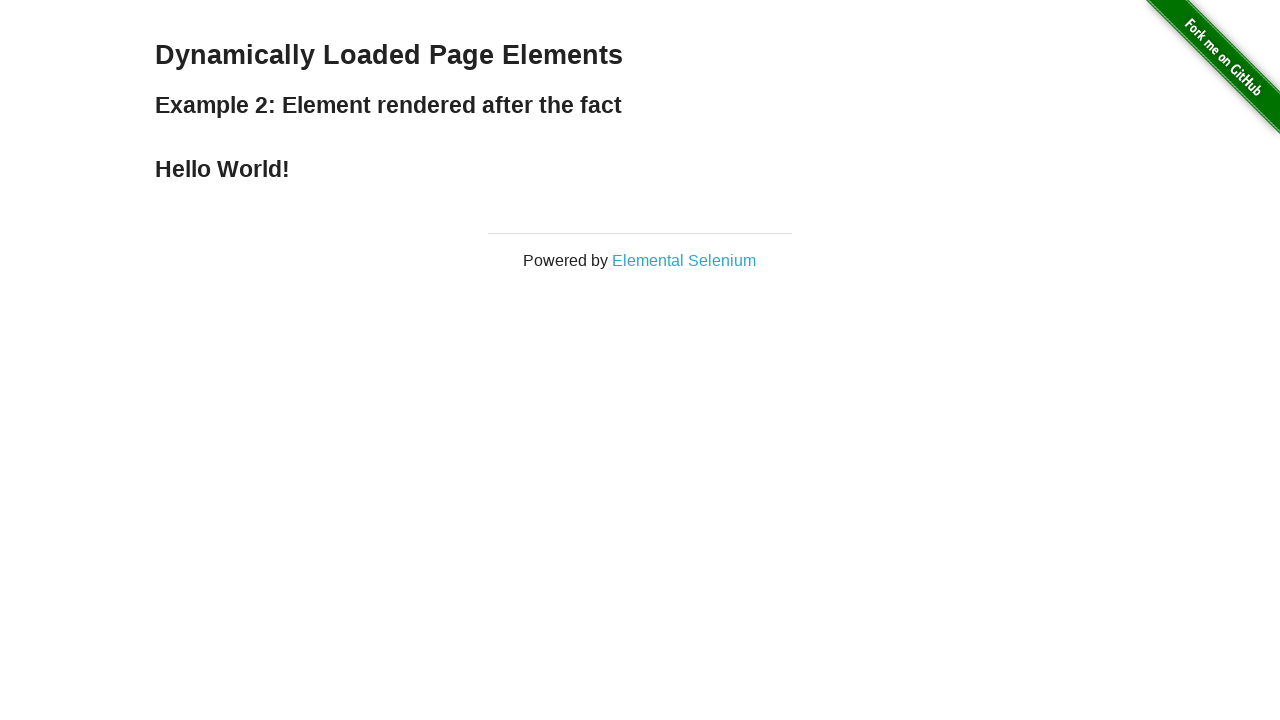